Tests the autocomplete text field functionality by entering a country name and verifying the input

Starting URL: https://rahulshettyacademy.com/AutomationPractice/

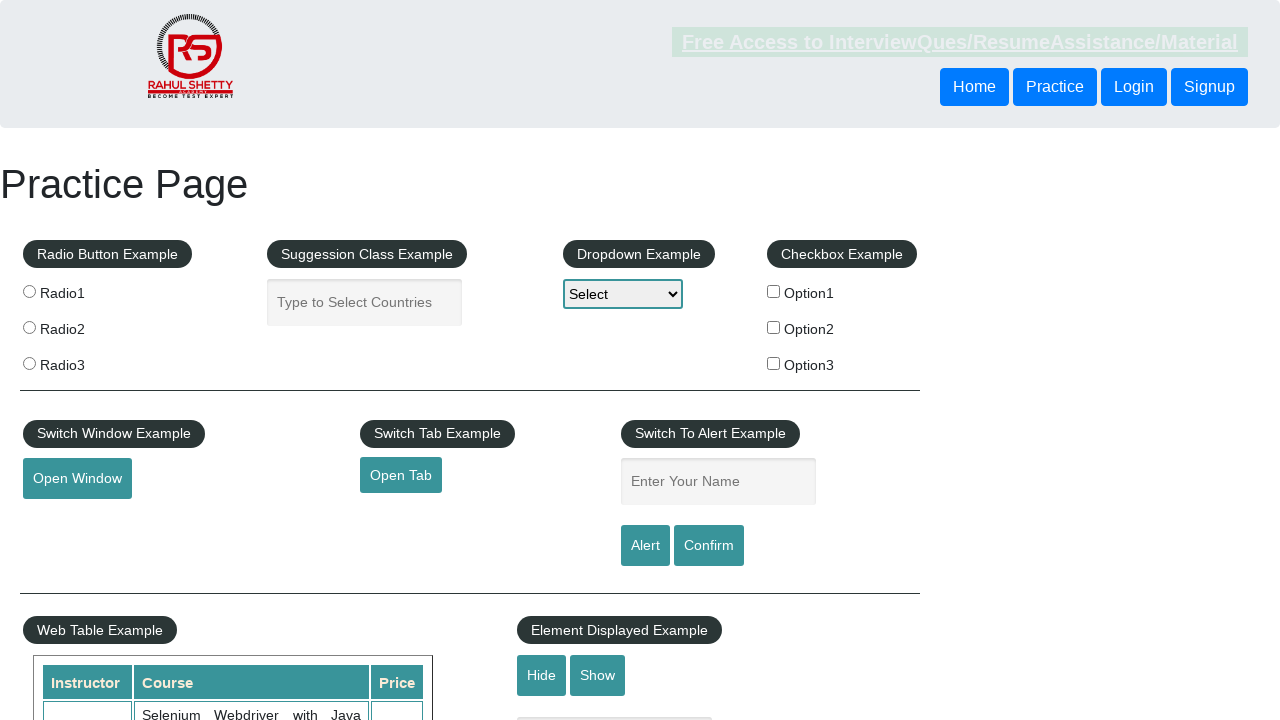

Filled autocomplete field with 'India' on #autocomplete
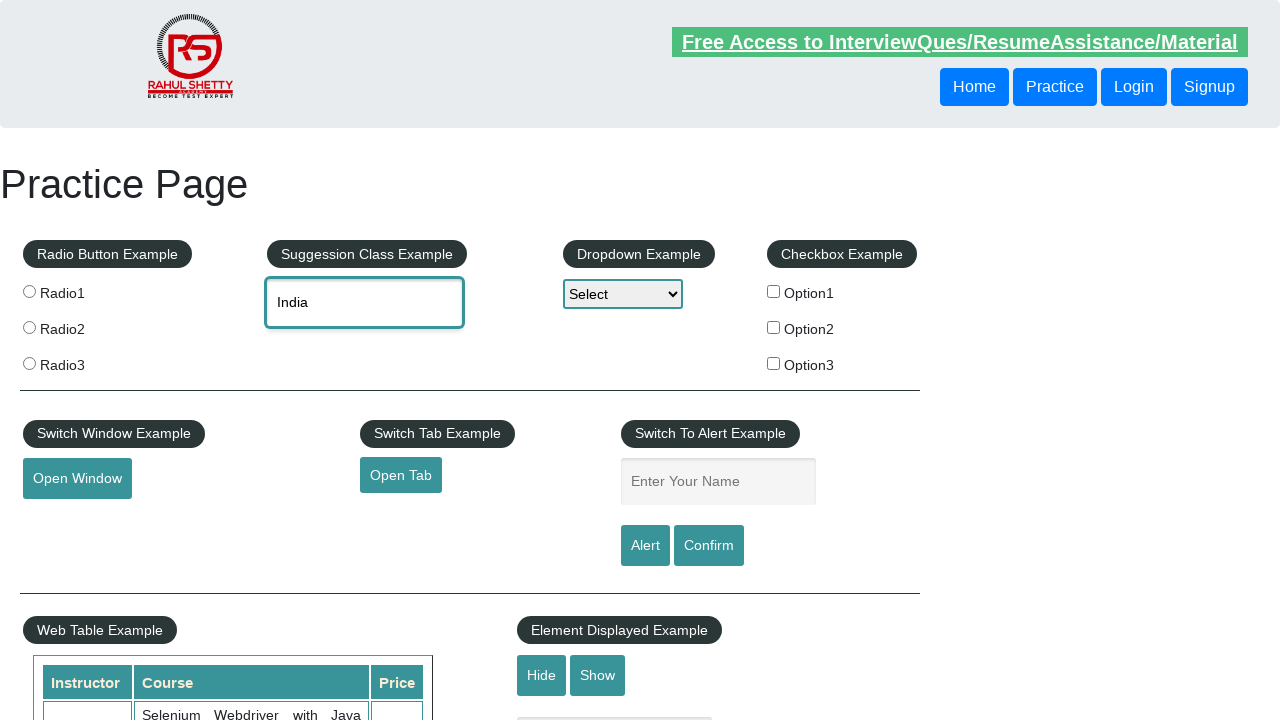

Waited for autocomplete suggestions to appear
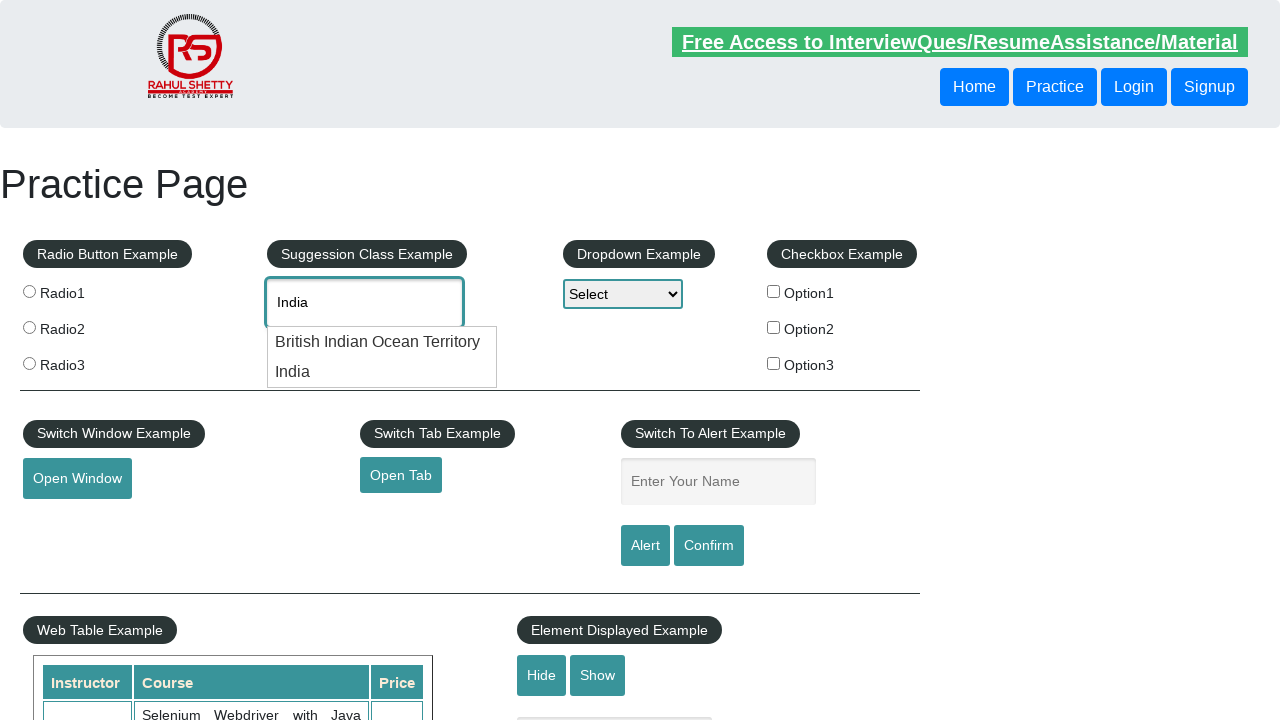

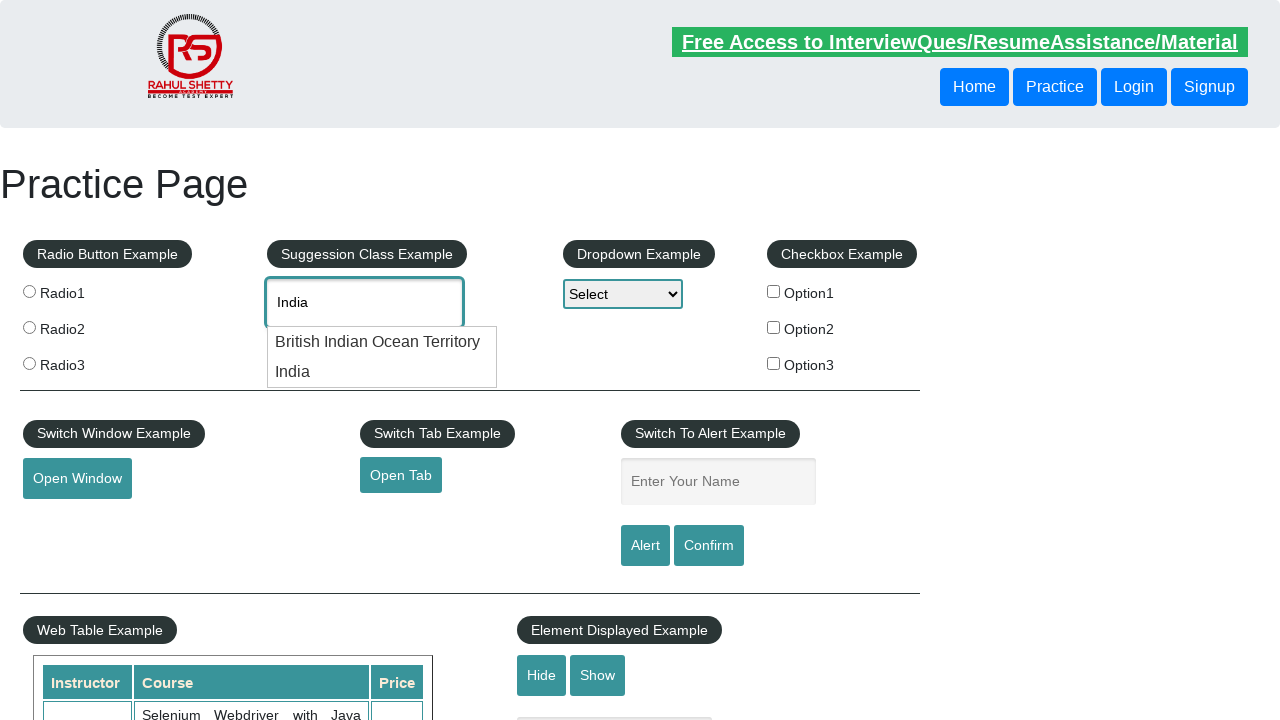